Tests dropdown selection functionality by selecting currency options using different methods and adjusting passenger count

Starting URL: https://rahulshettyacademy.com/dropdownsPractise/

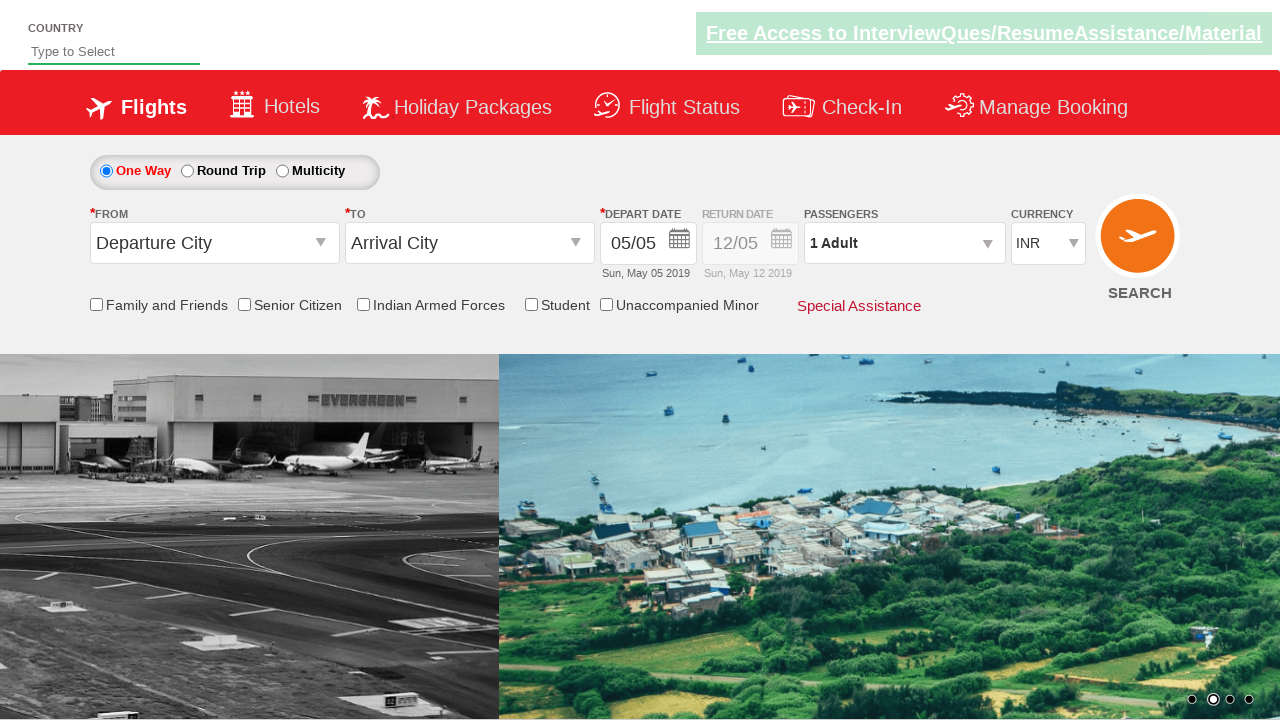

Located currency dropdown element
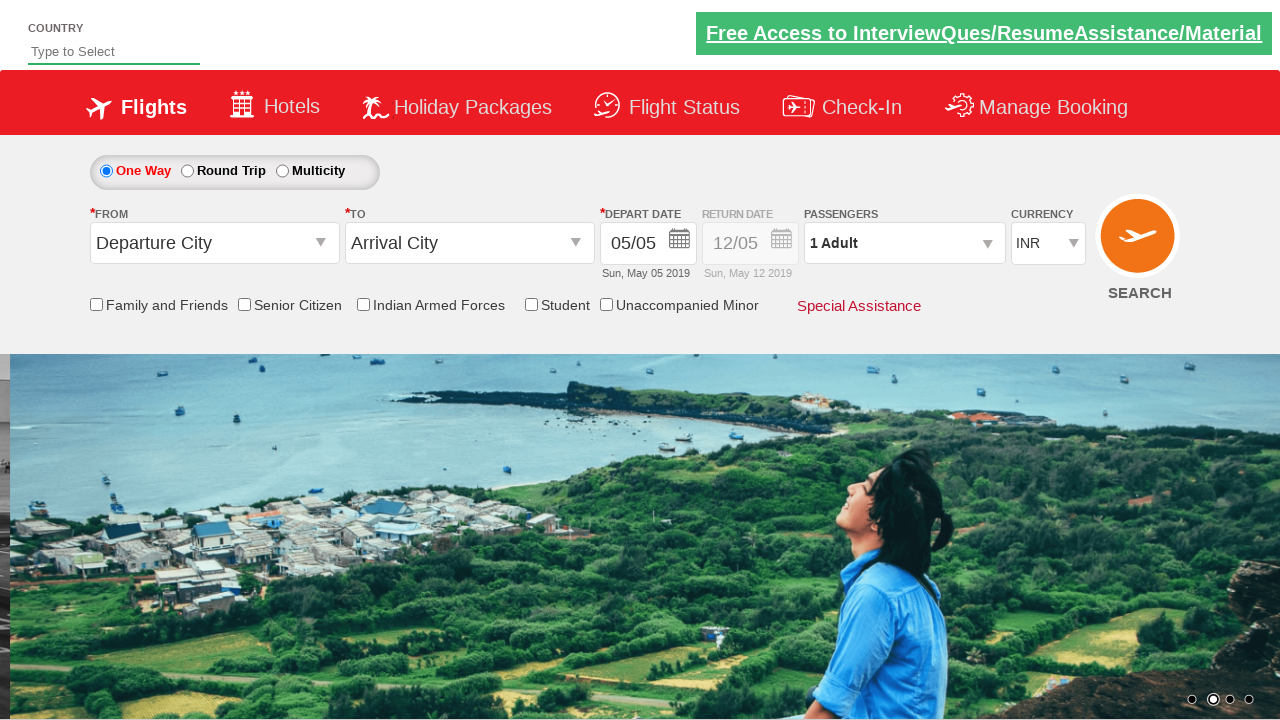

Selected currency dropdown option by index 2 on select[id$='_DropDownListCurrency']
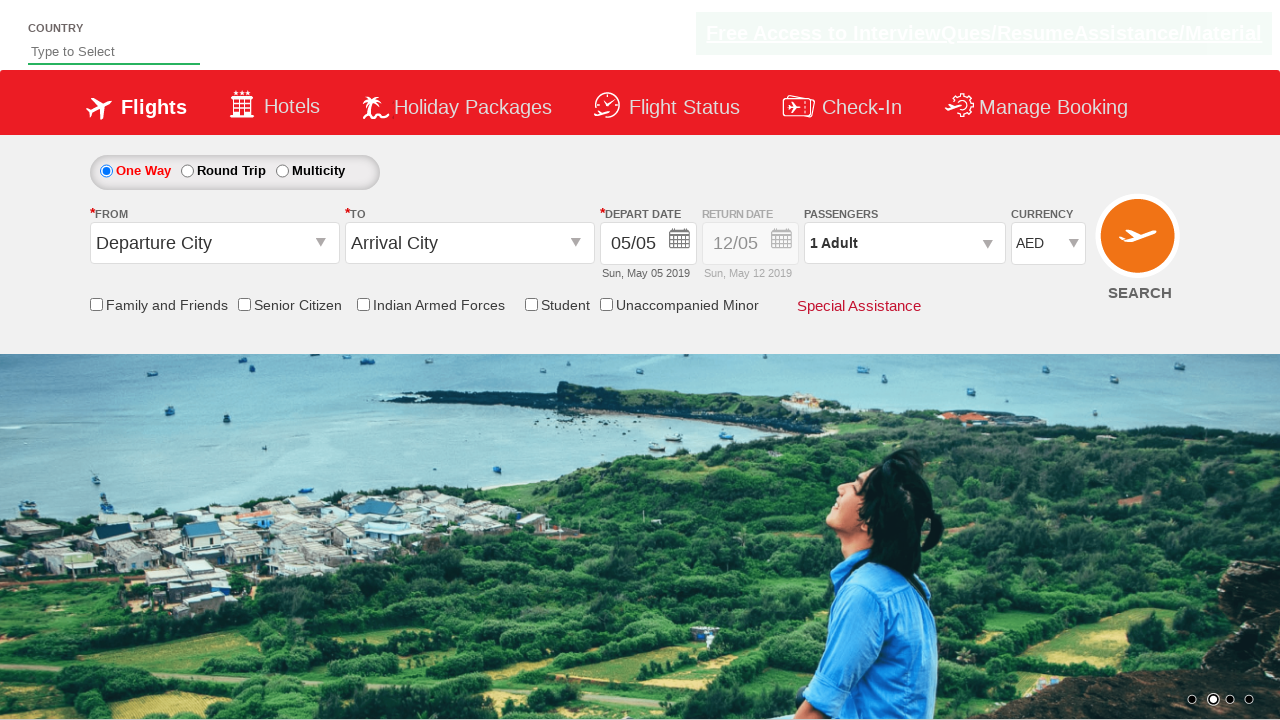

Selected currency dropdown option by label 'USD' on select[id$='_DropDownListCurrency']
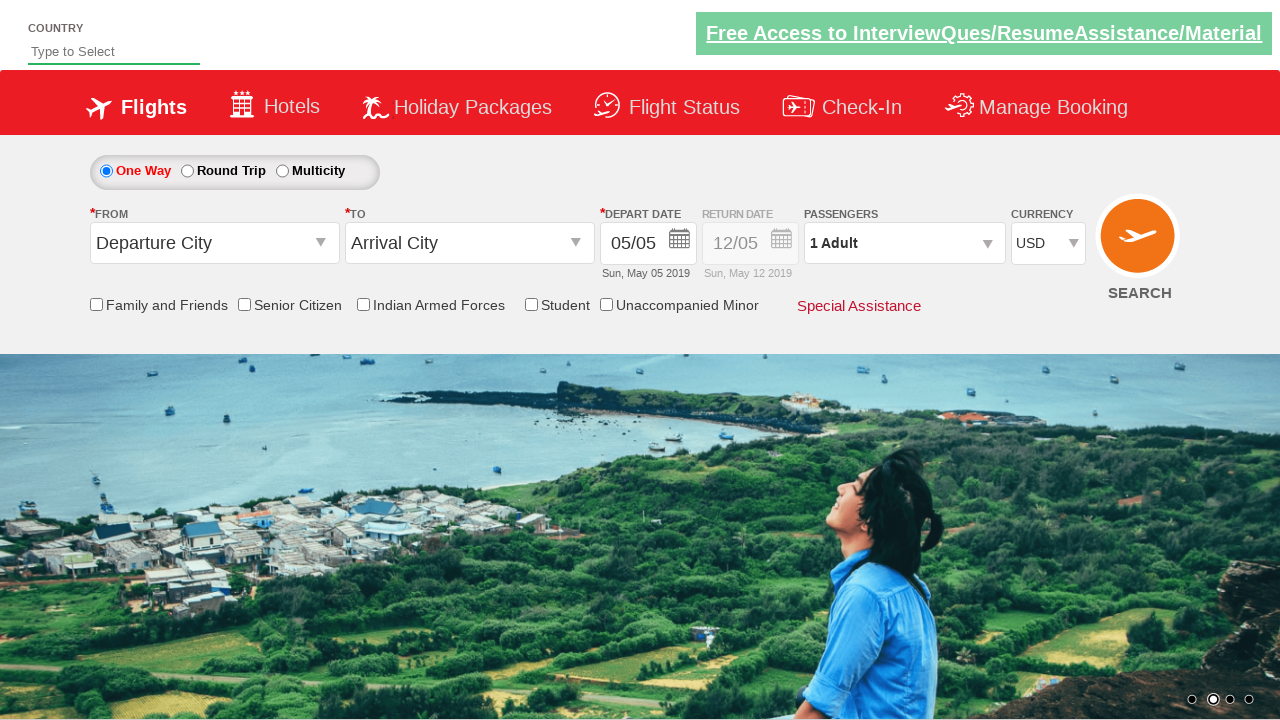

Selected currency dropdown option by value 'INR' on select[id$='_DropDownListCurrency']
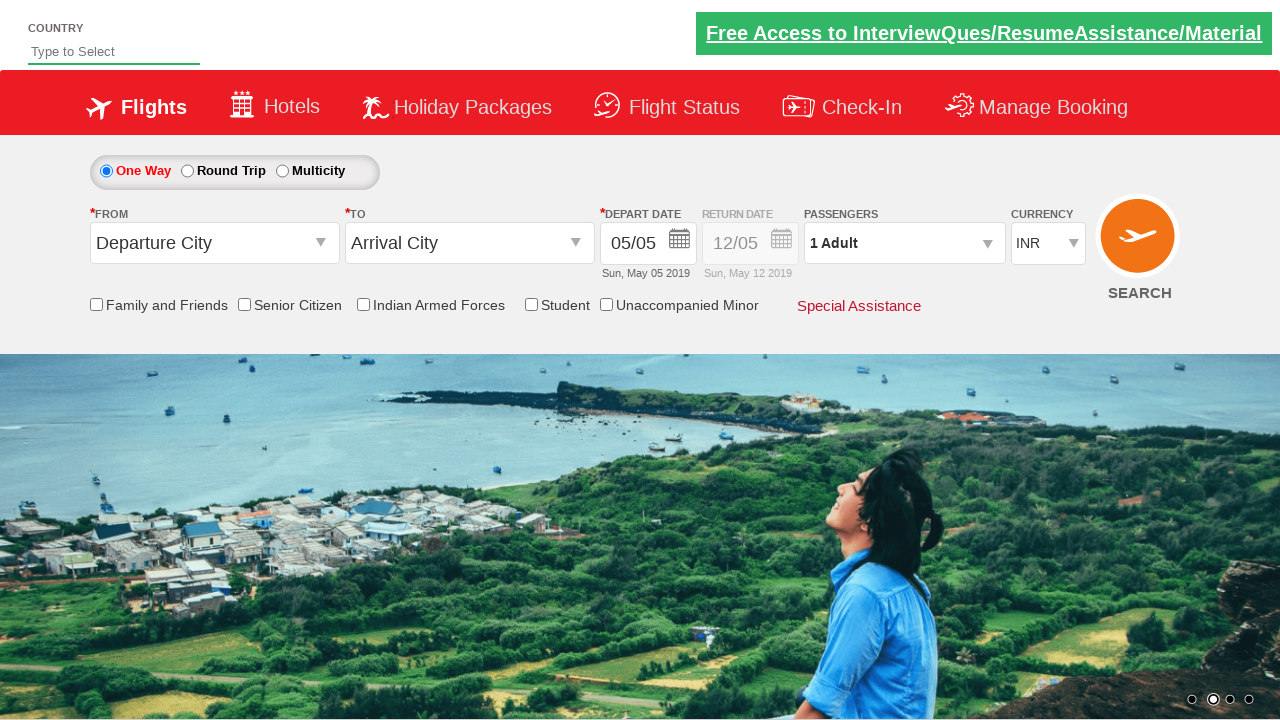

Clicked on passenger info dropdown at (904, 243) on #divpaxinfo
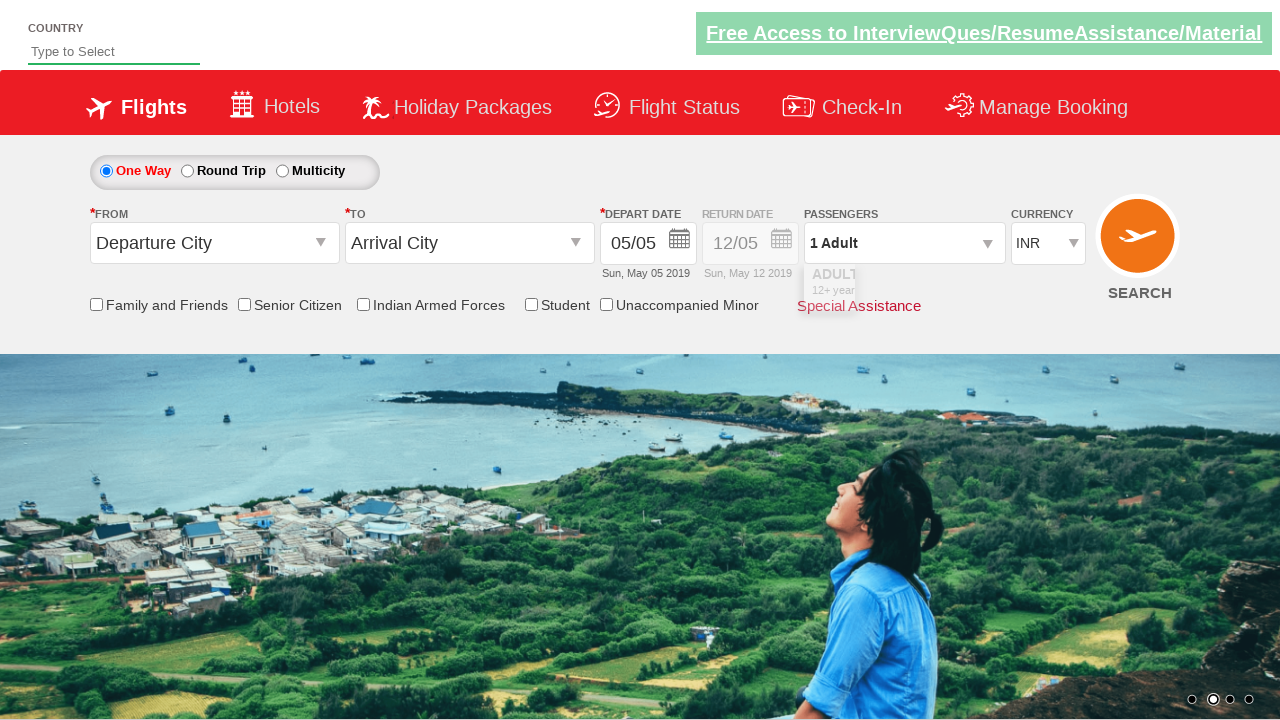

Clicked adult increment button (1st click) at (982, 288) on span#hrefIncAdt
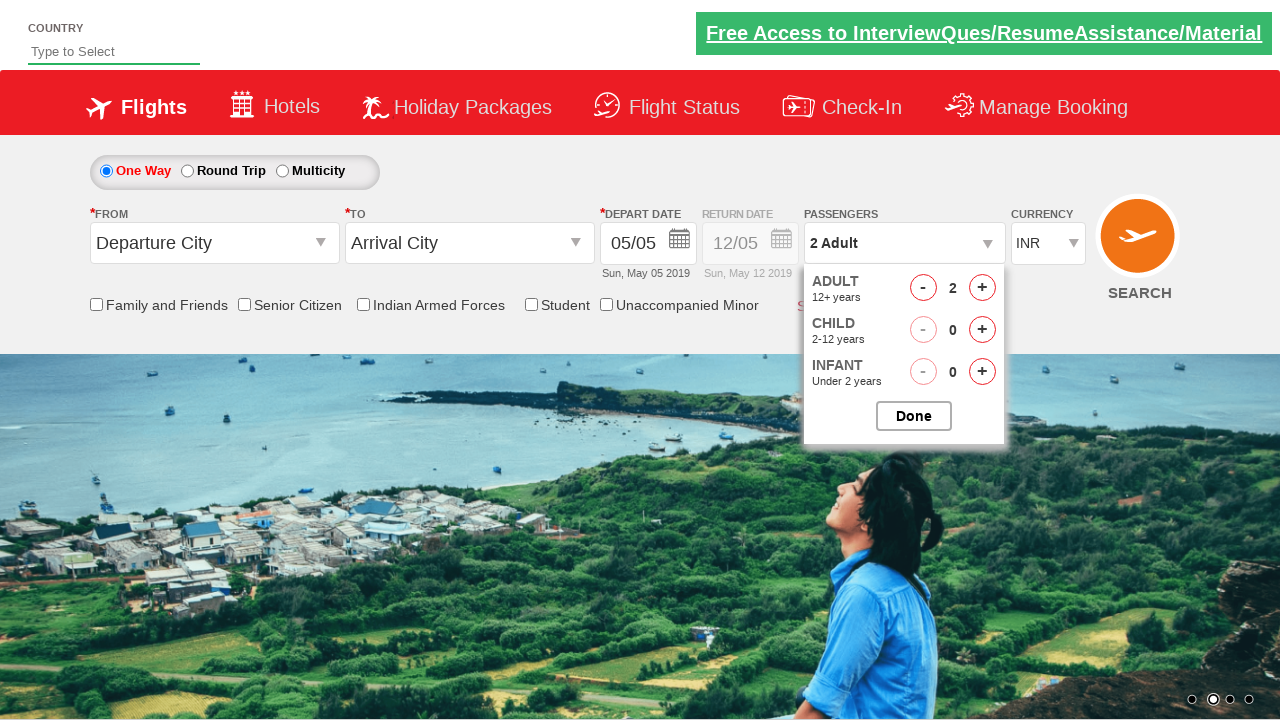

Clicked adult increment button (2nd click) at (982, 288) on span#hrefIncAdt
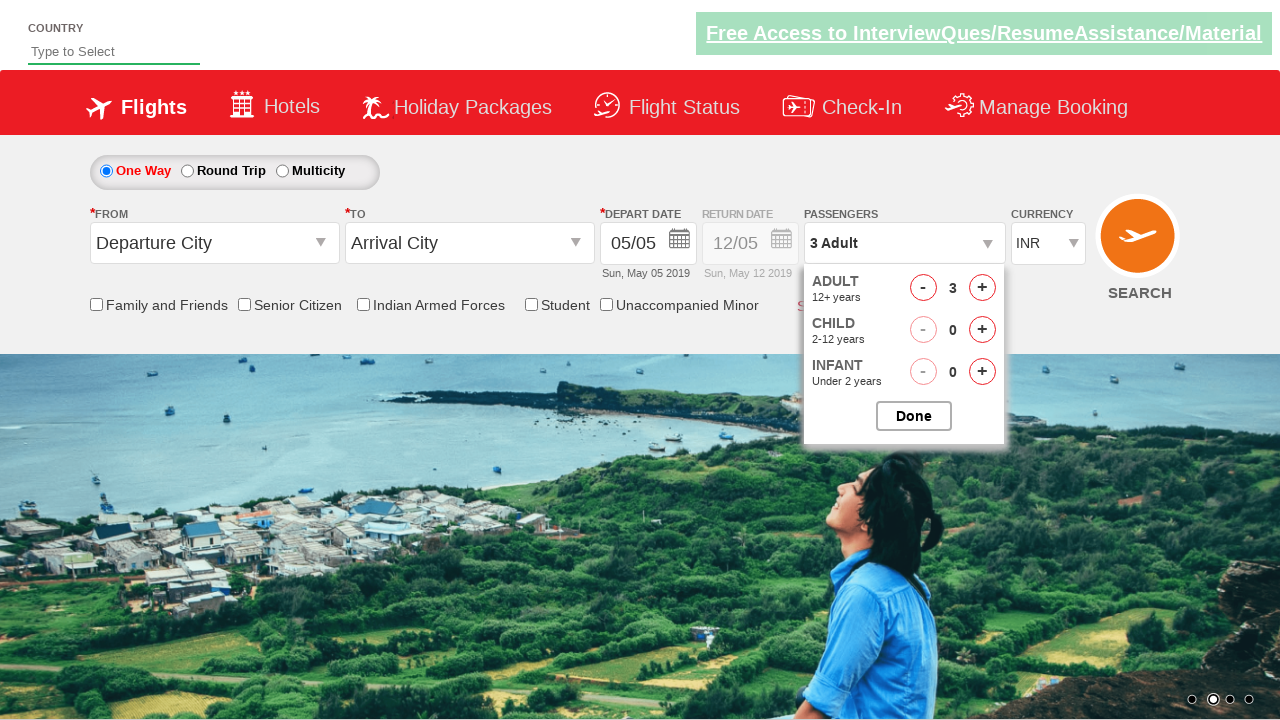

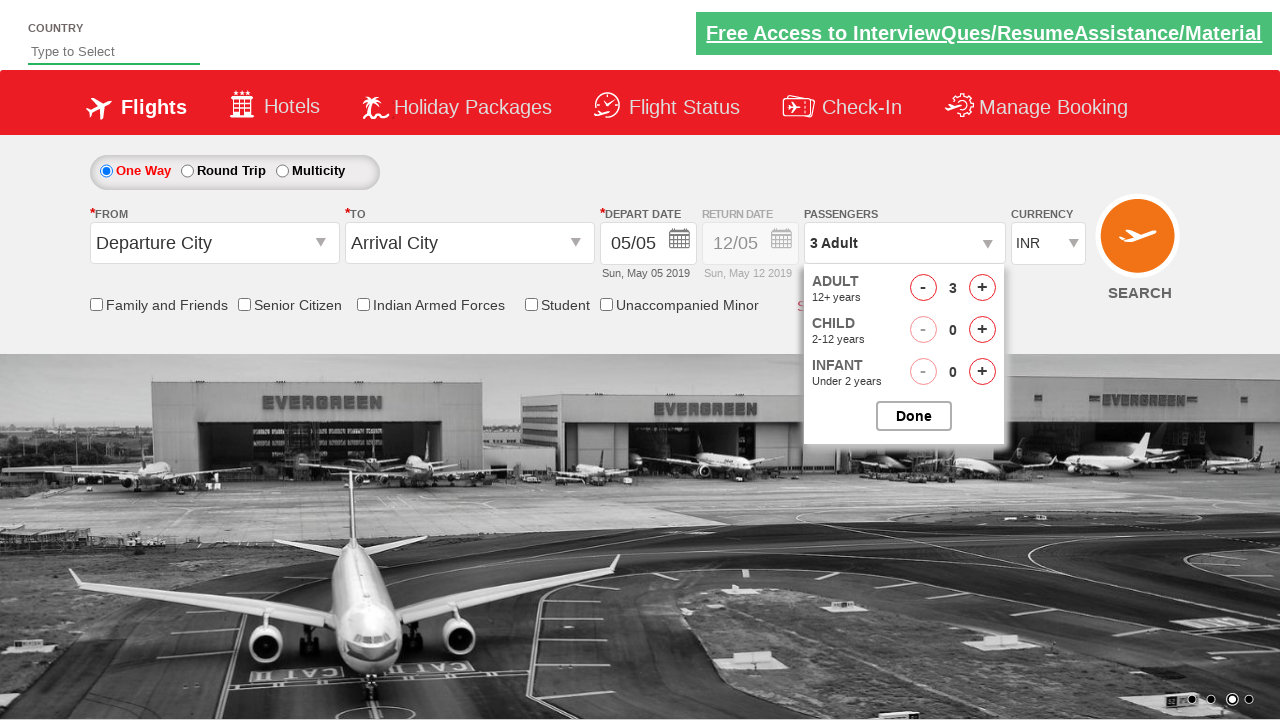